Reads two numbers from the page, calculates their sum, selects the result from a dropdown menu, and submits the form

Starting URL: http://suninjuly.github.io/selects1.html

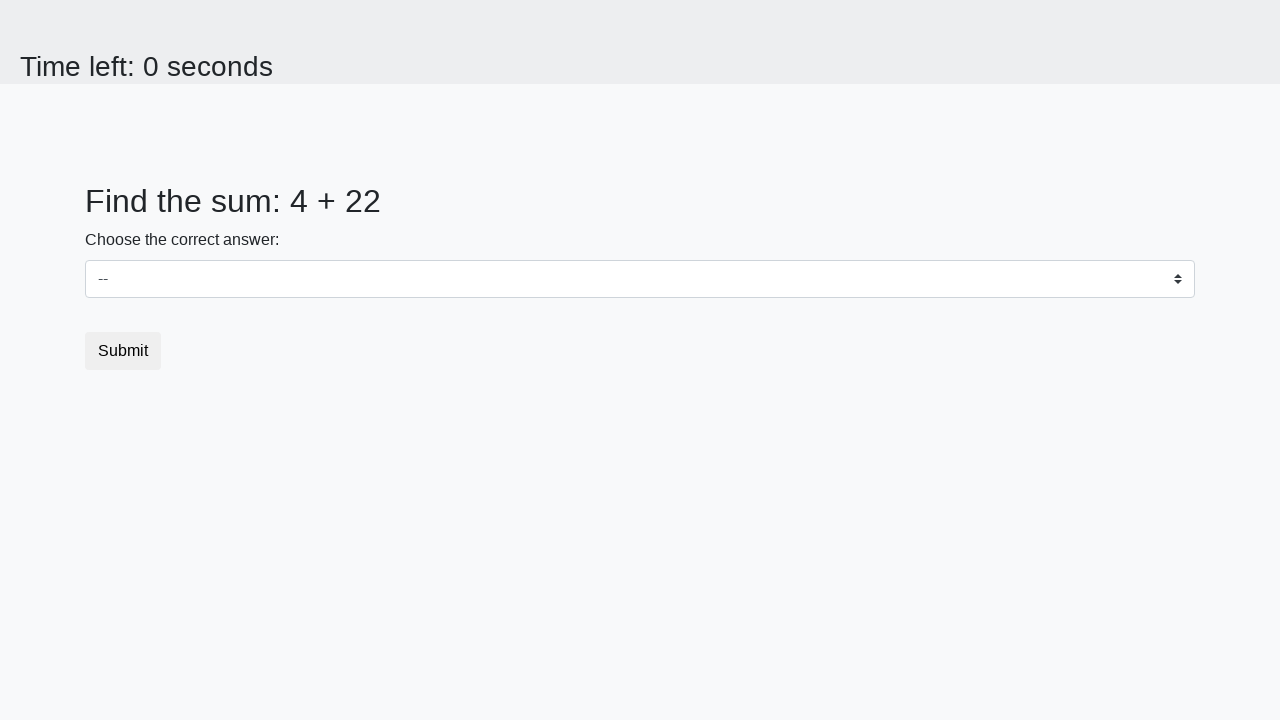

Read first number from #num1 element
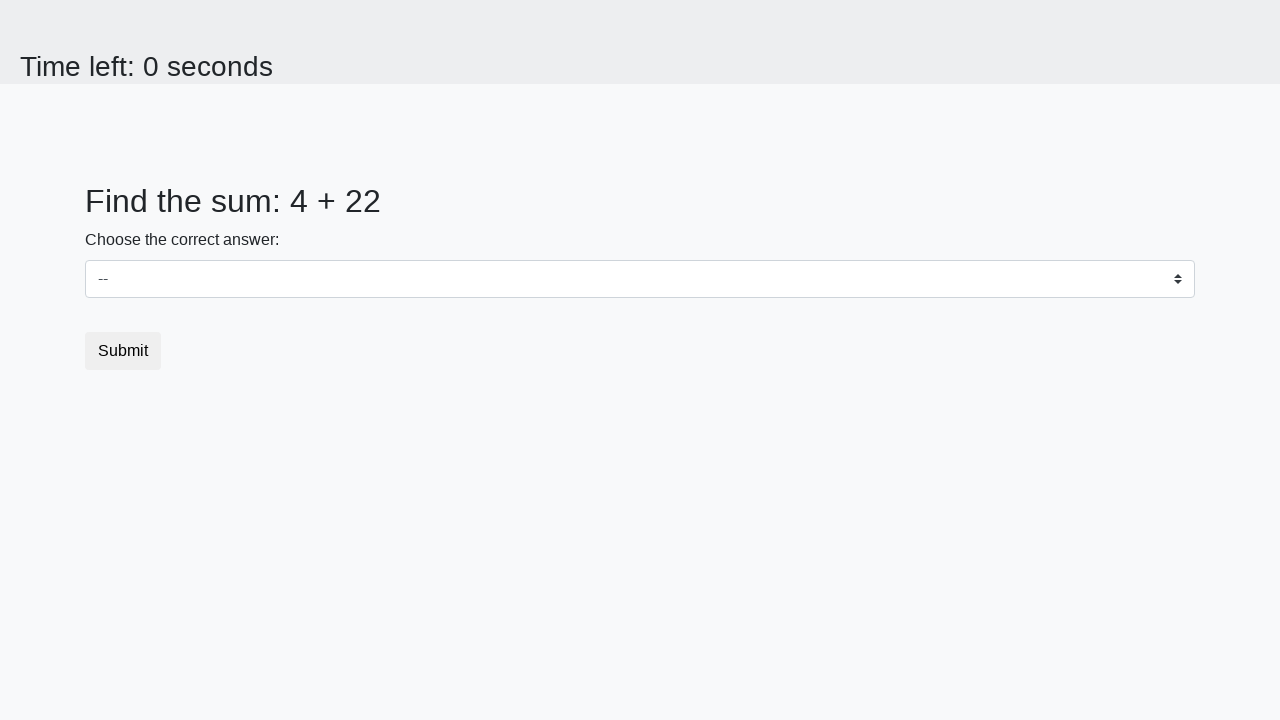

Read second number from #num2 element
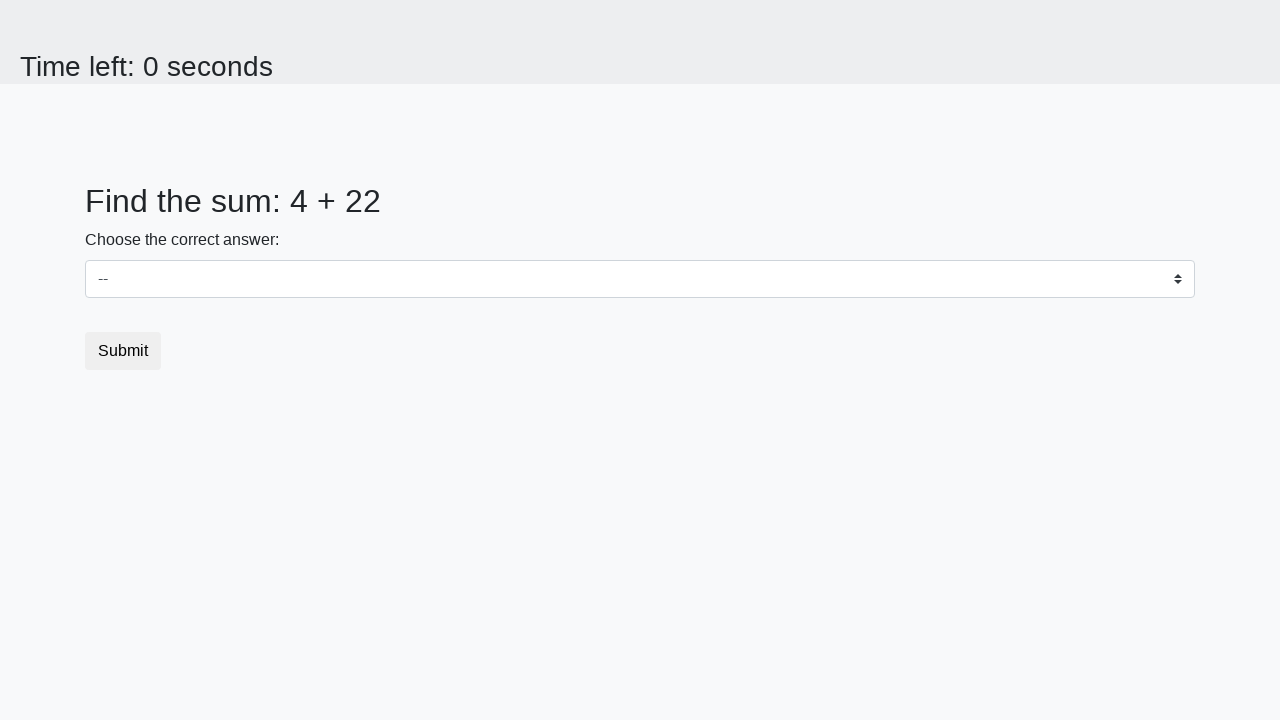

Calculated sum: 4 + 22 = 26
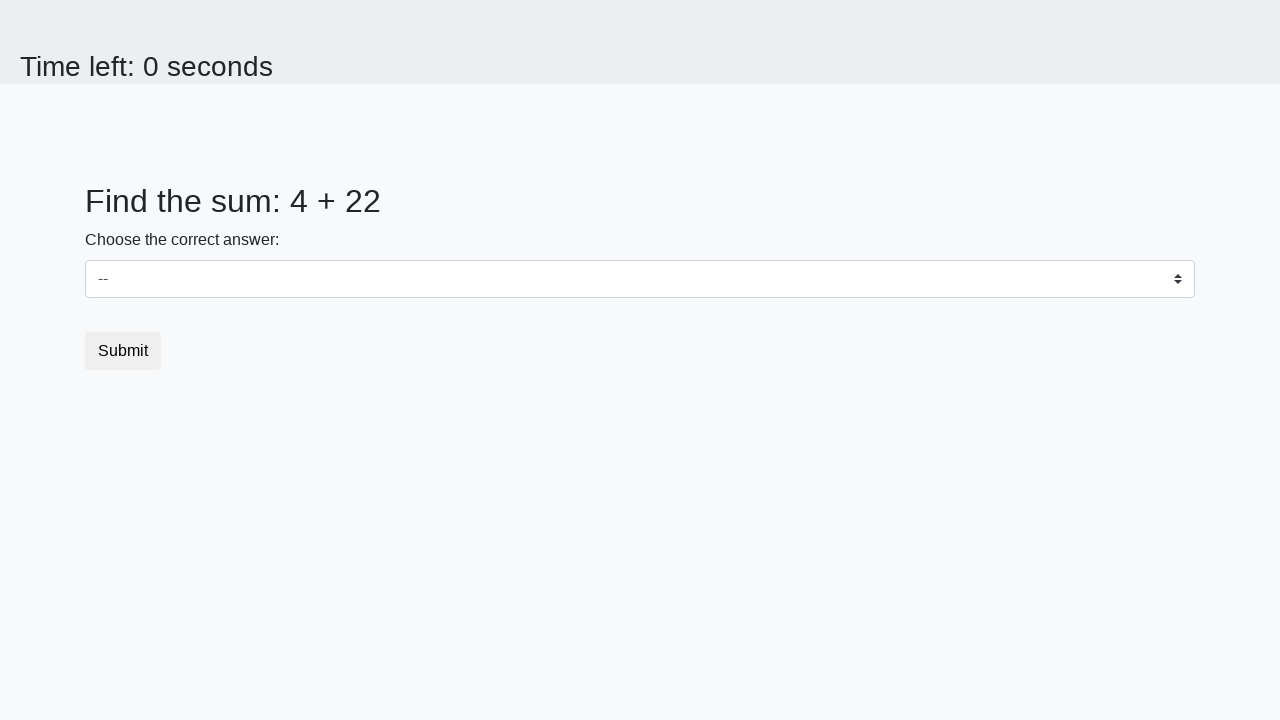

Selected value 26 from dropdown menu on select
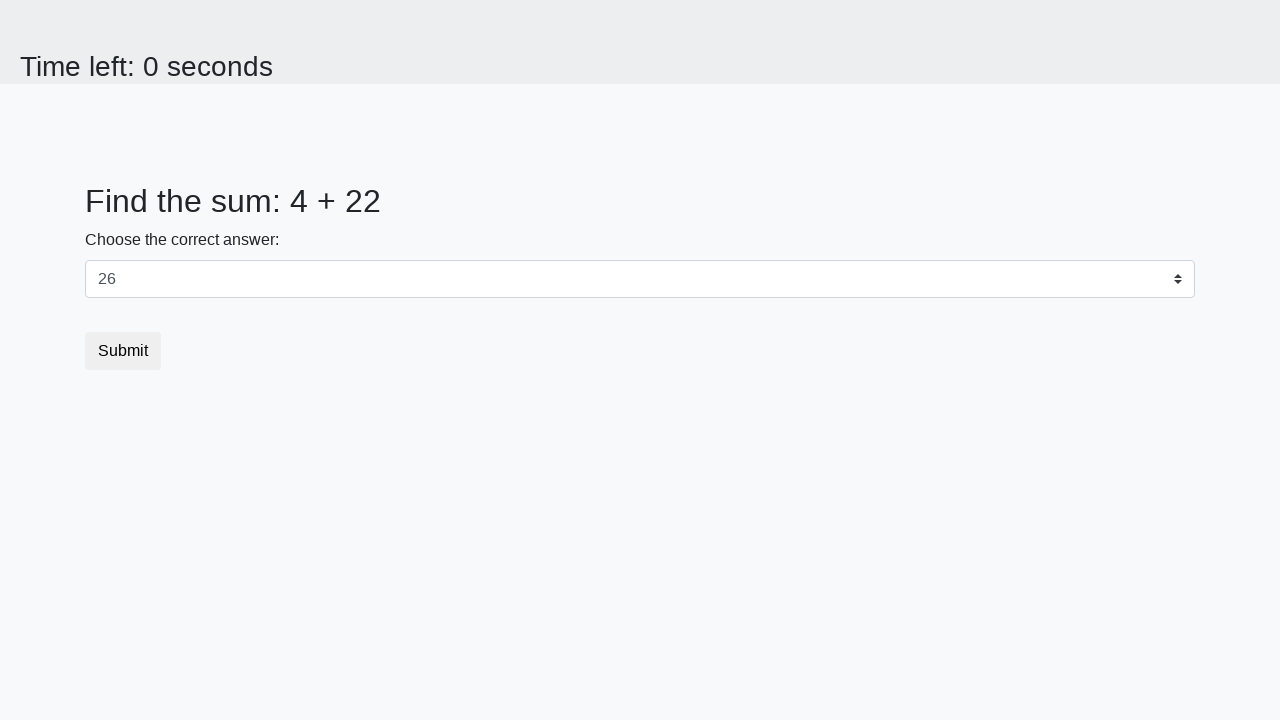

Clicked submit button to complete form at (123, 351) on [class="btn btn-default"]
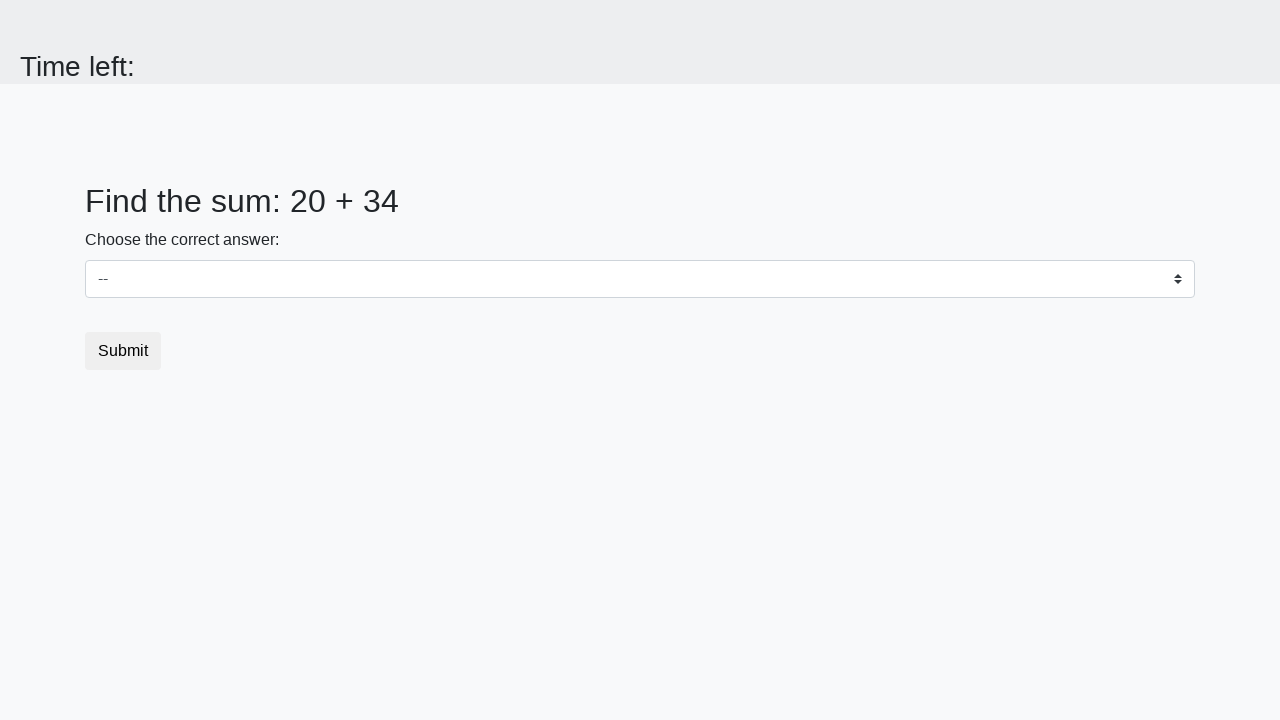

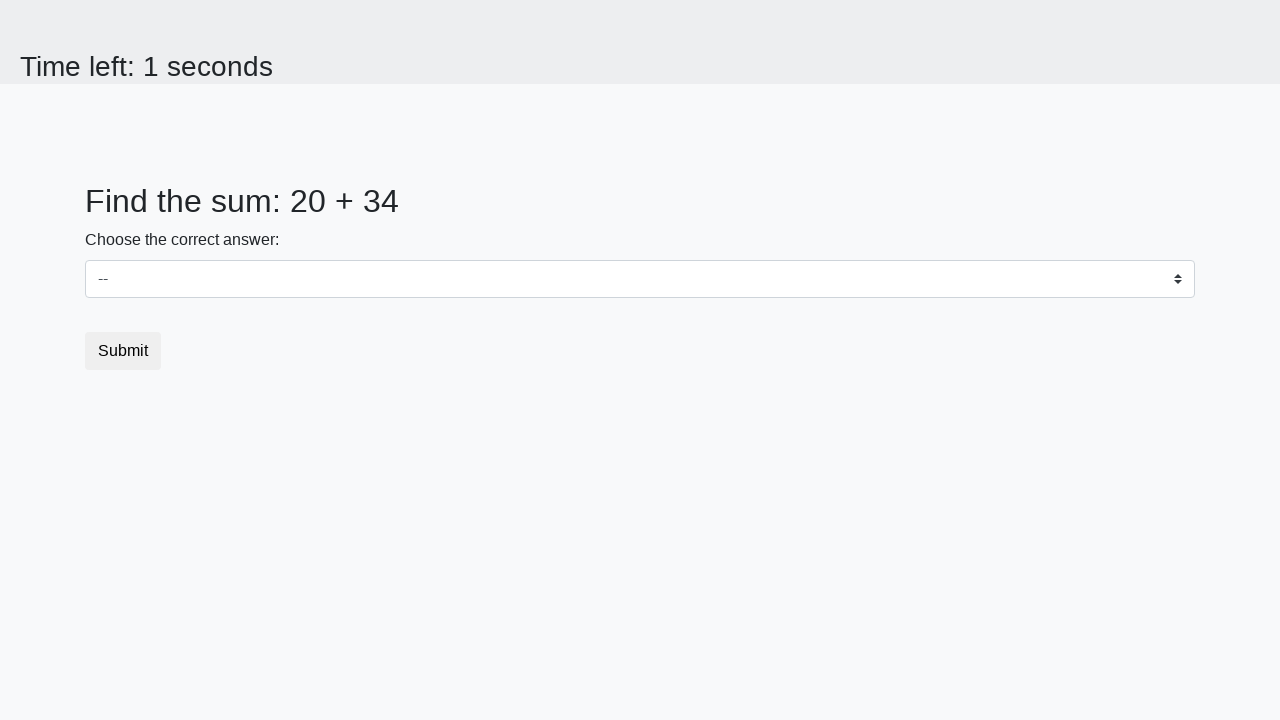